Tests closing an entry ad modal popup by waiting for the modal to appear and clicking the close button in the modal footer.

Starting URL: http://the-internet.herokuapp.com/entry_ad

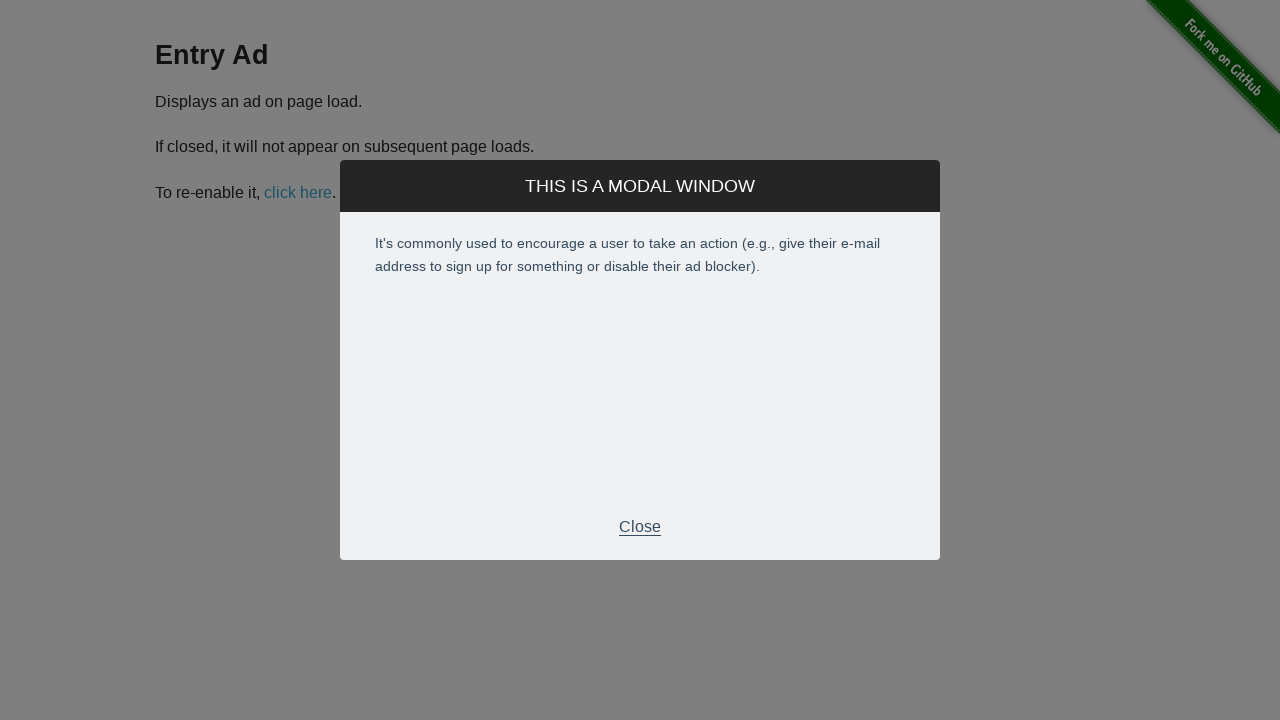

Entry ad modal appeared and became visible
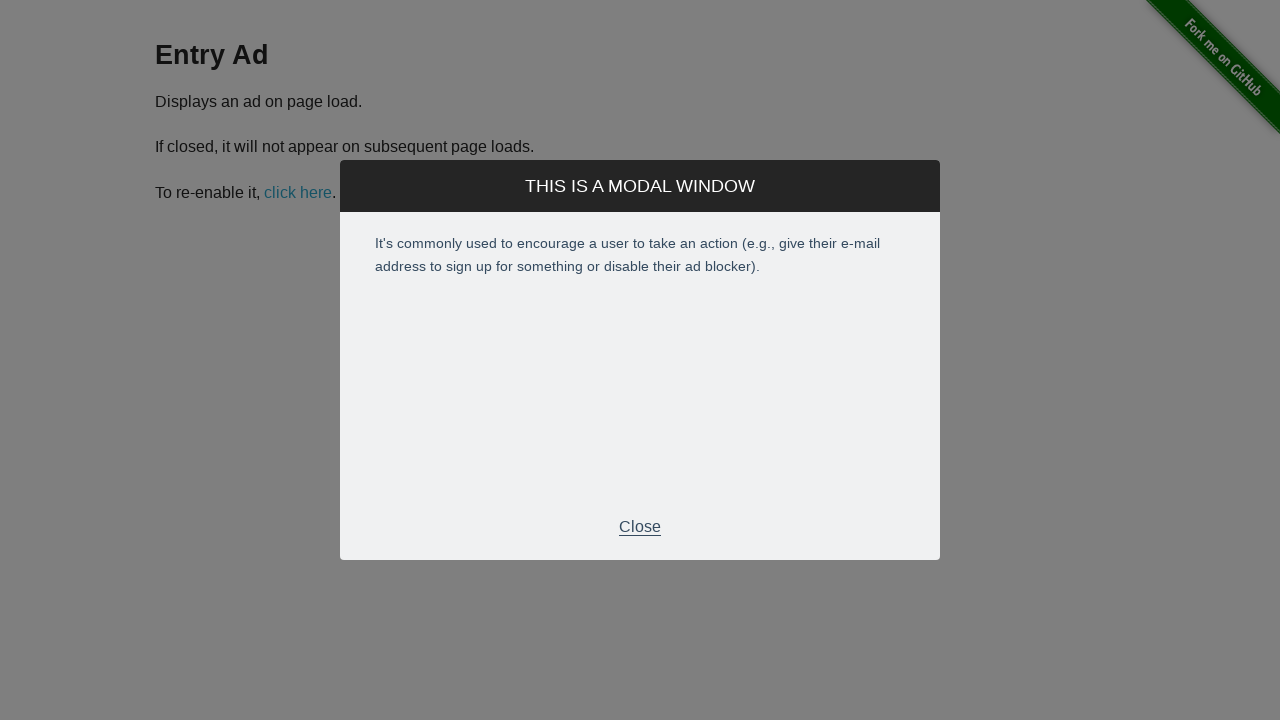

Clicked close button in modal footer at (640, 527) on .modal-footer p
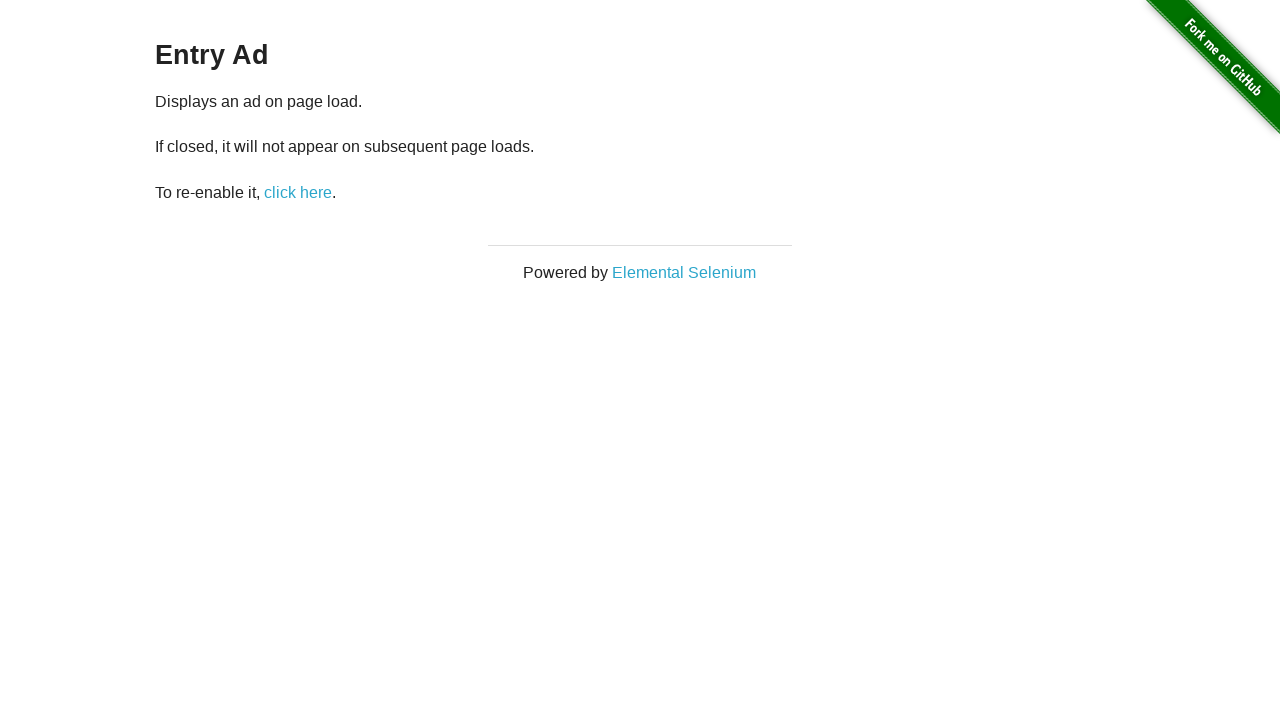

Entry ad modal closed successfully
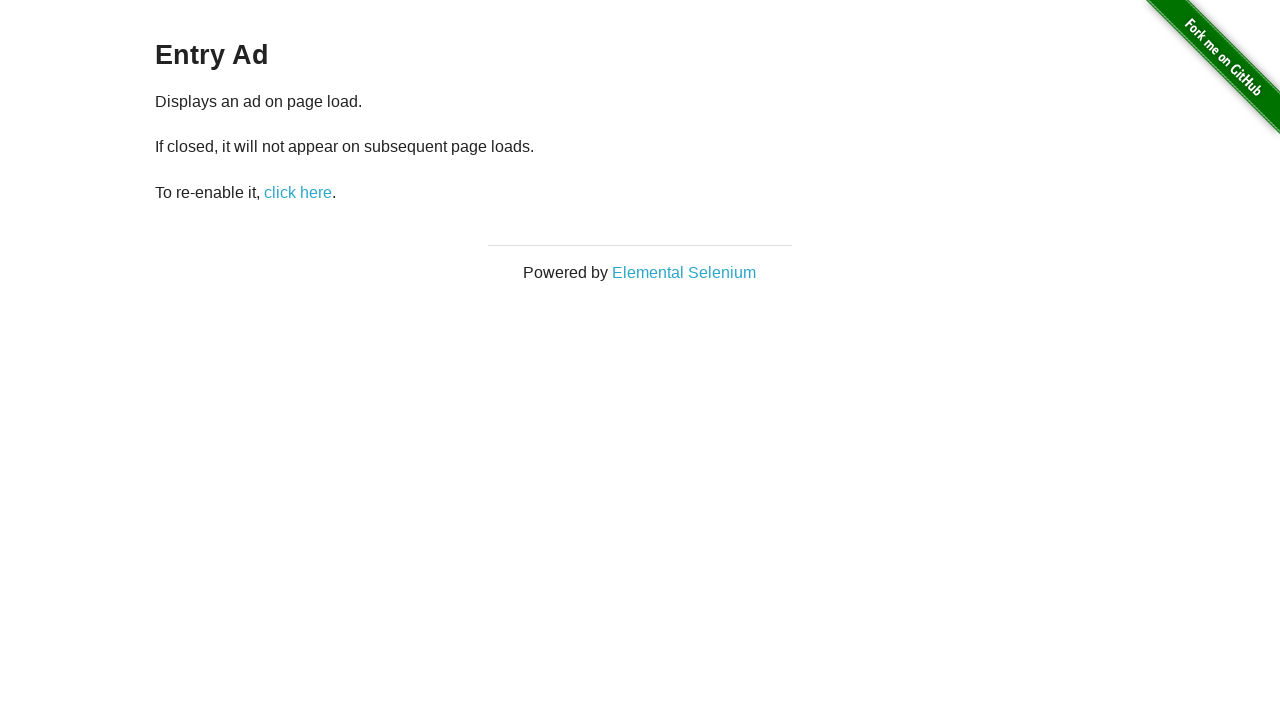

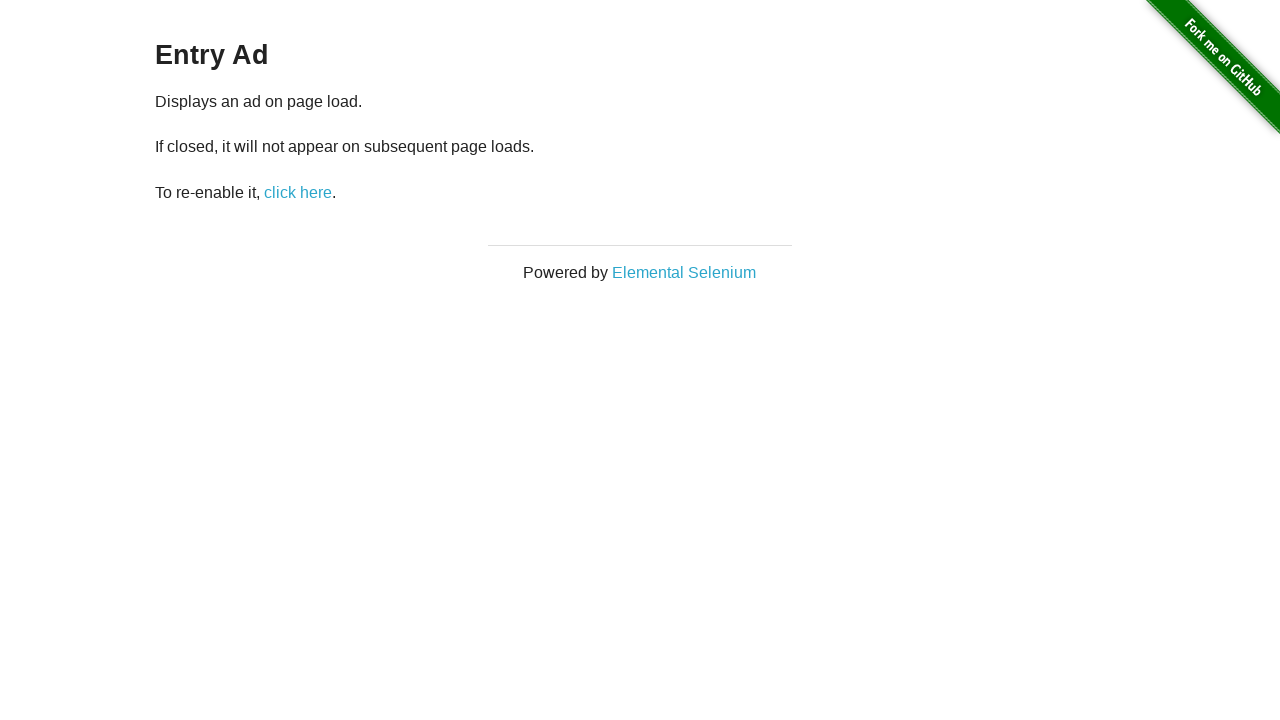